Tests key press detection by typing into an input field and verifying the result displays the last key pressed

Starting URL: https://the-internet.herokuapp.com/key_presses

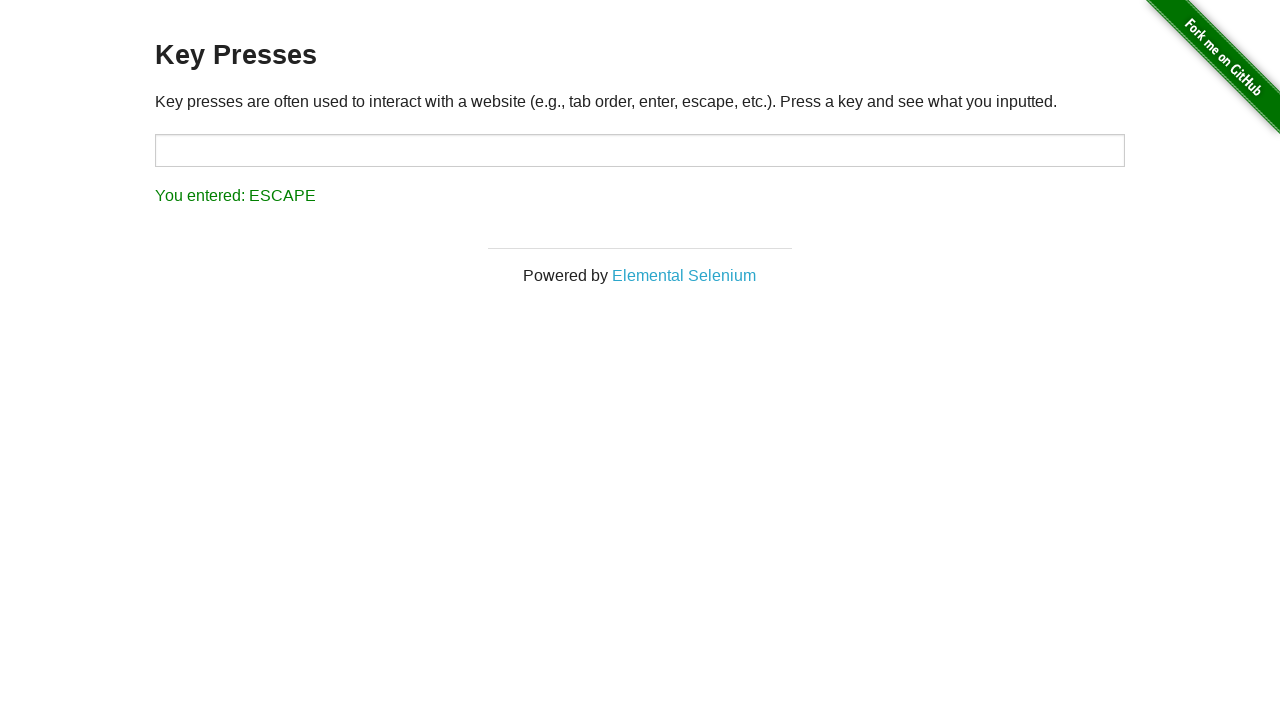

Typed '1 ' (number 1 followed by space) into the text input field on input[type='text']
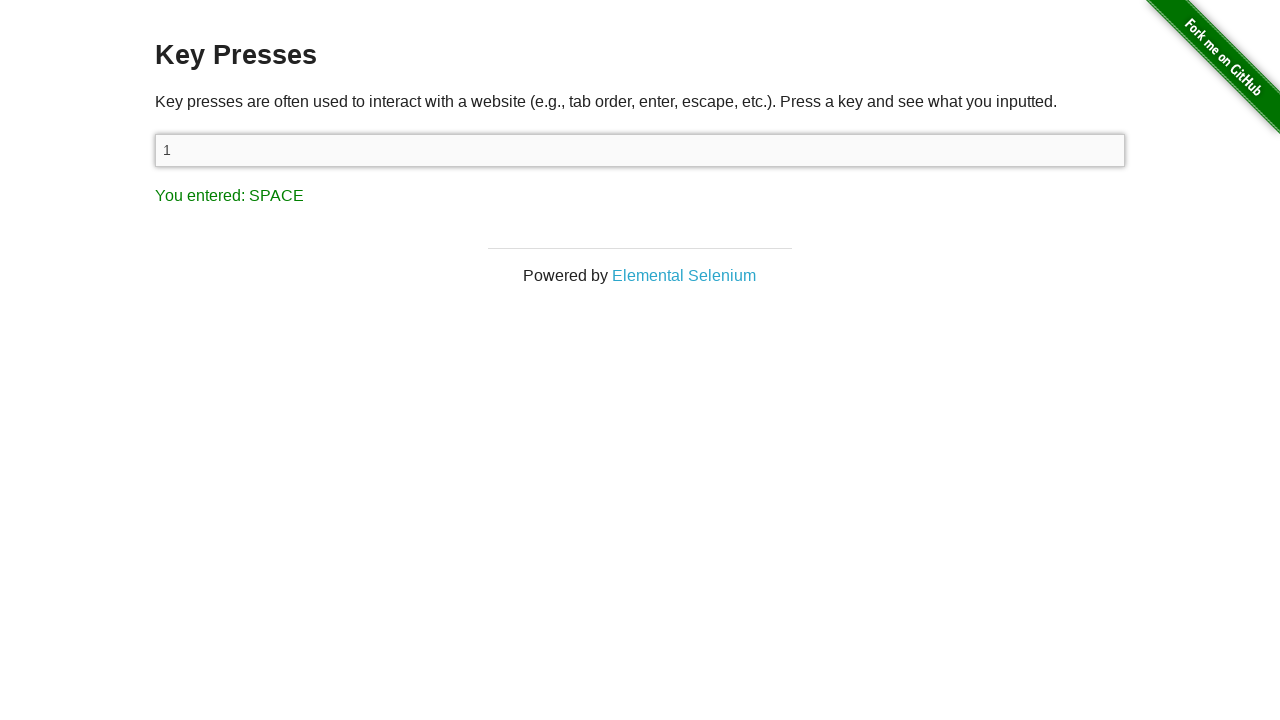

Verified that the result displays 'You entered: SPACE' confirming the last key press was detected
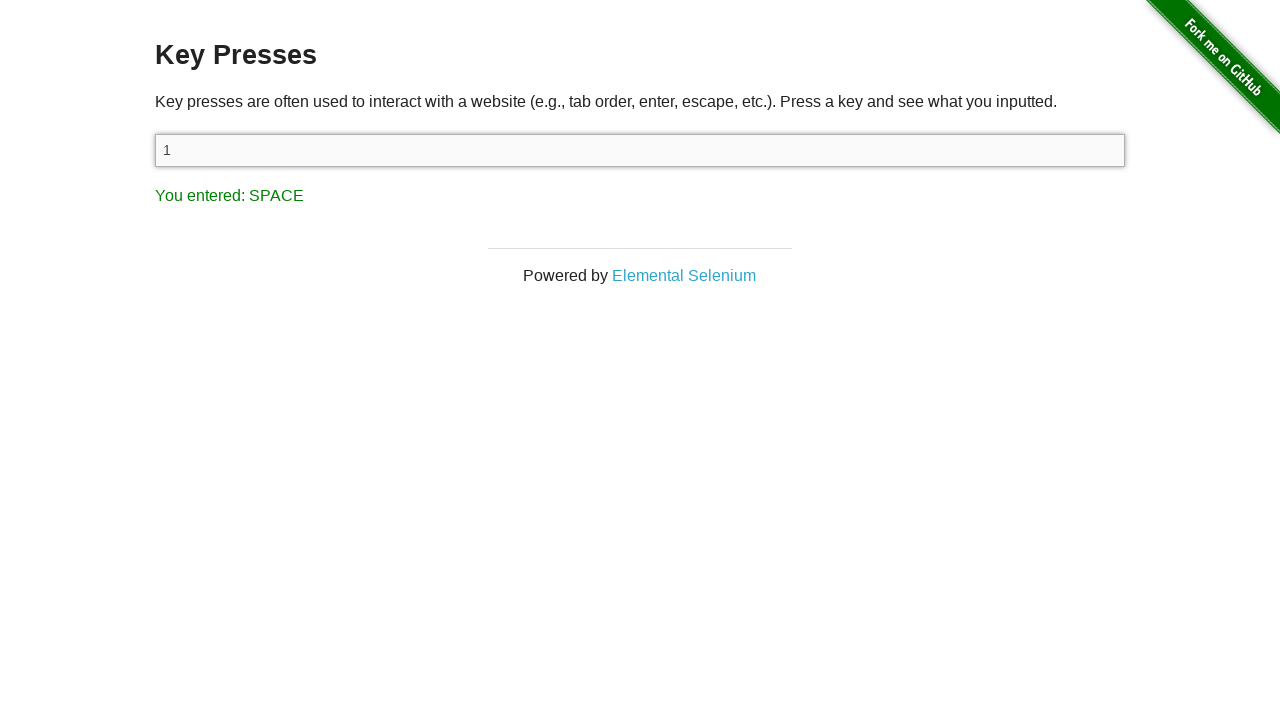

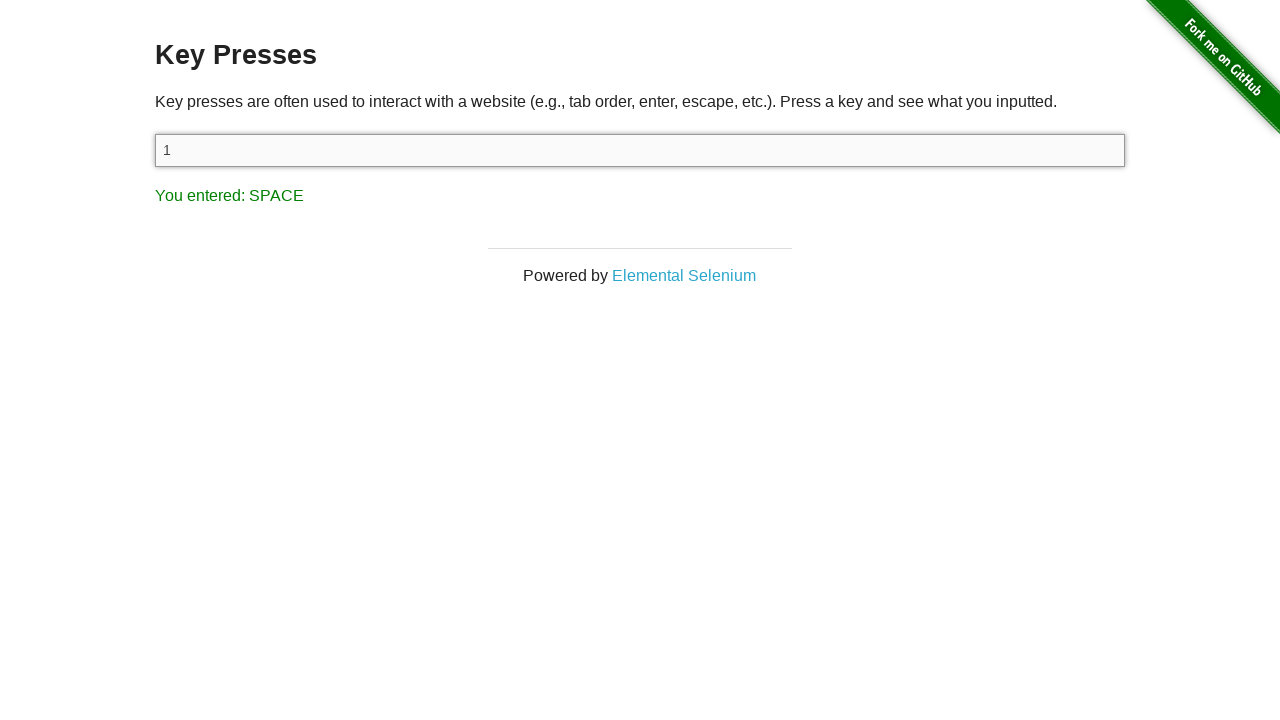